Tests adding a todo item by filling the input field, pressing Enter, and verifying the item was added to the list

Starting URL: https://demo.playwright.dev/todomvc/

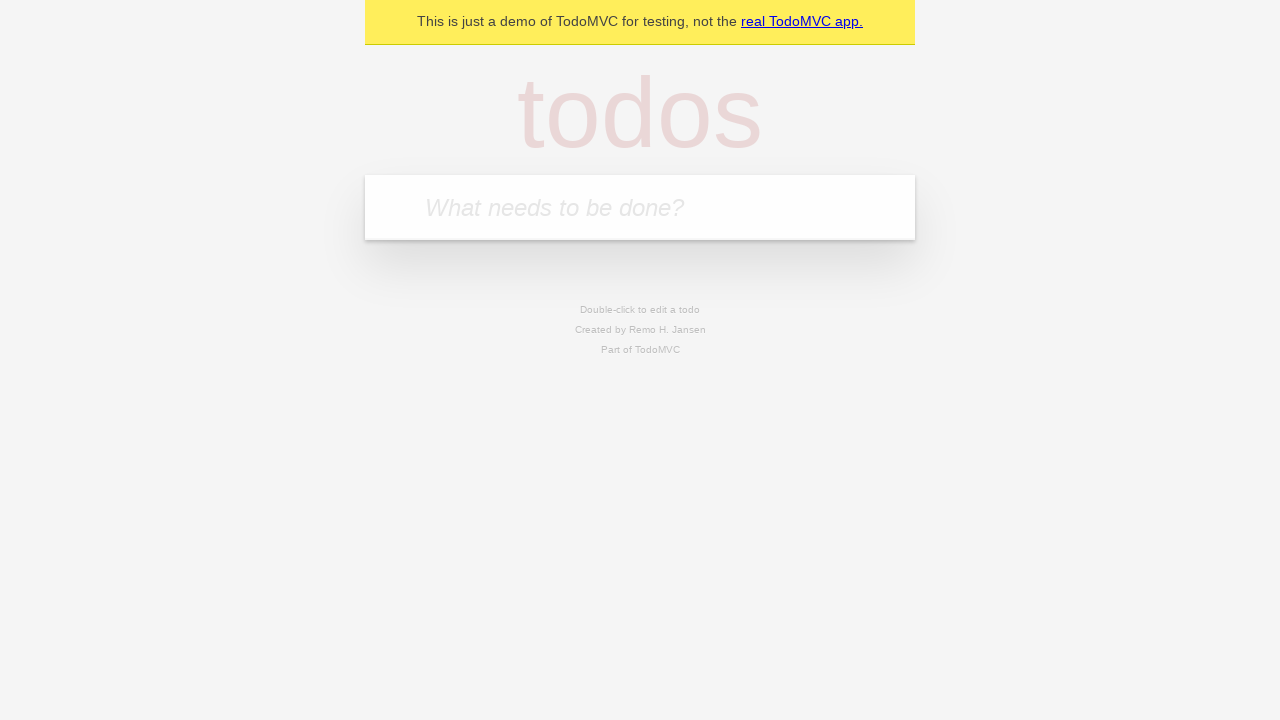

Filled todo input field with 'Learn Playwright Assertions' on .new-todo
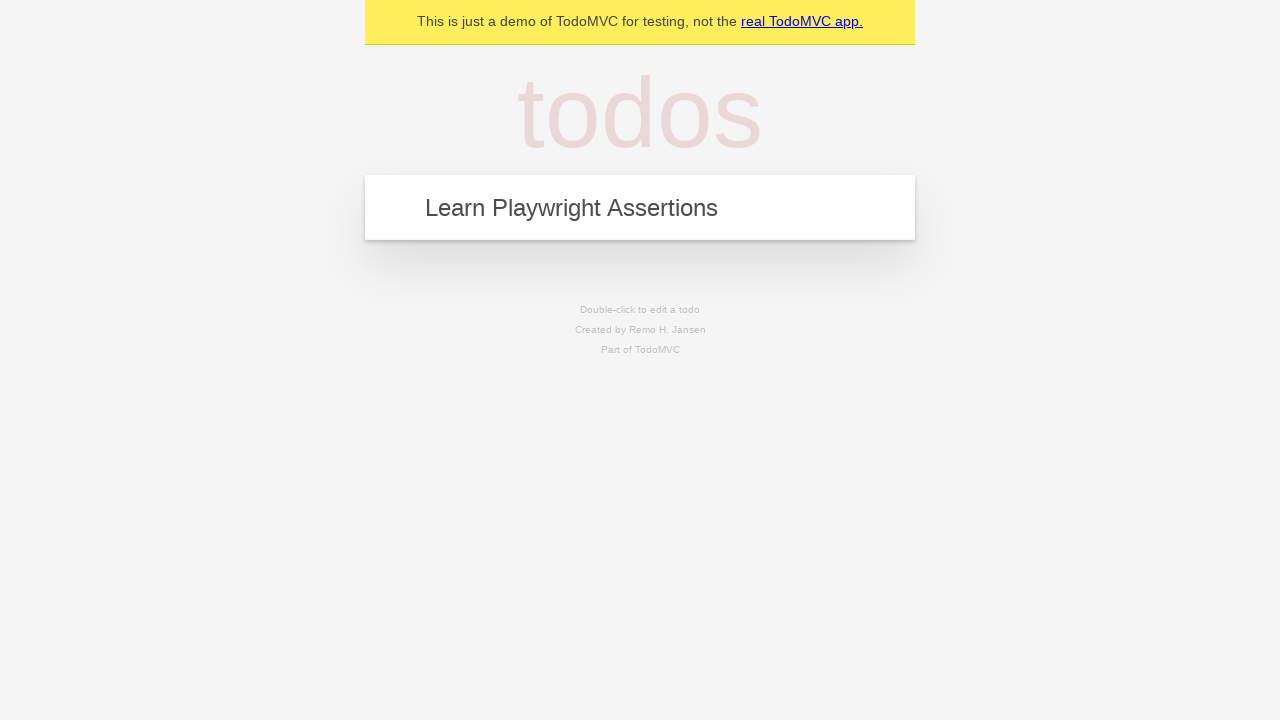

Verified input field contains the correct text
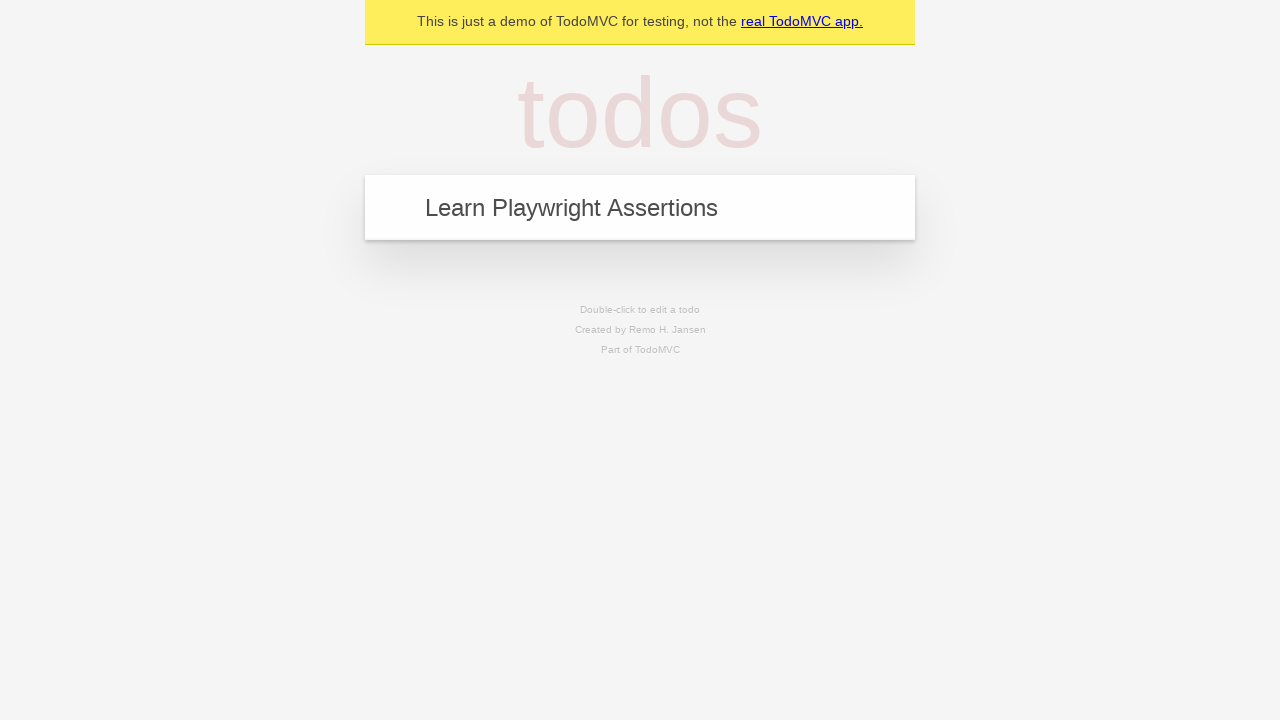

Pressed Enter to submit the todo item on .new-todo
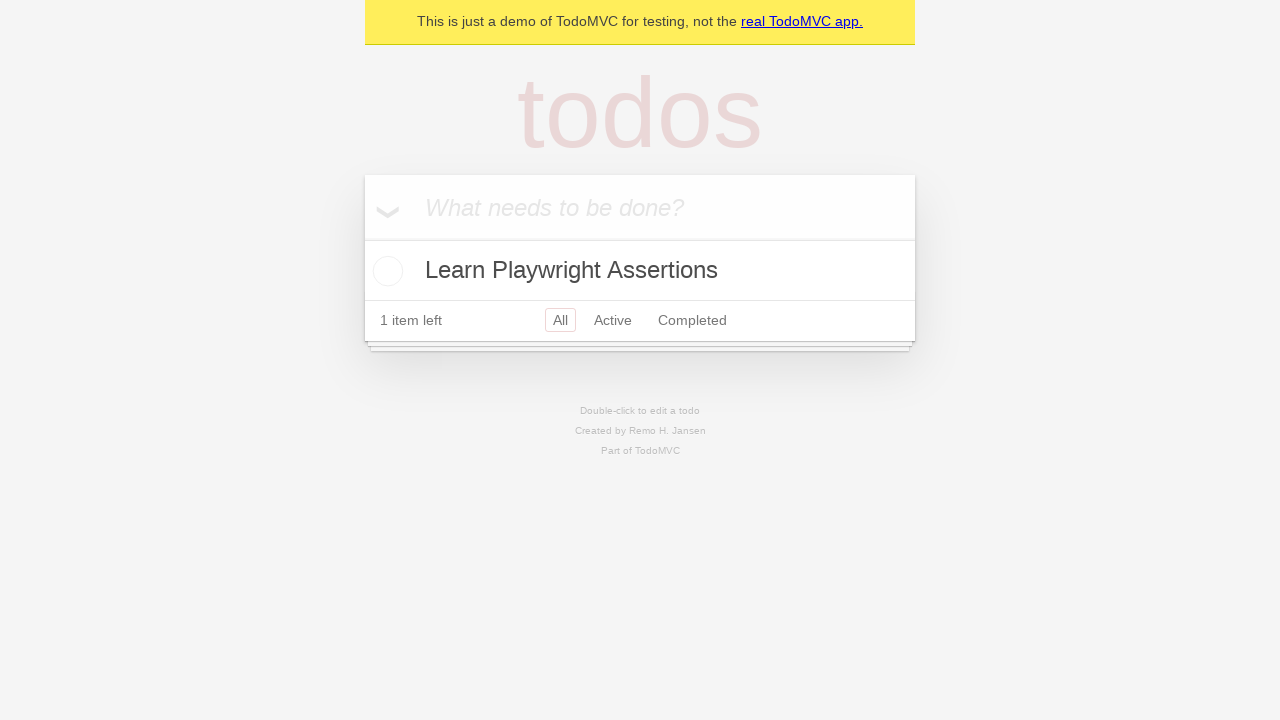

Todo item appeared in the list
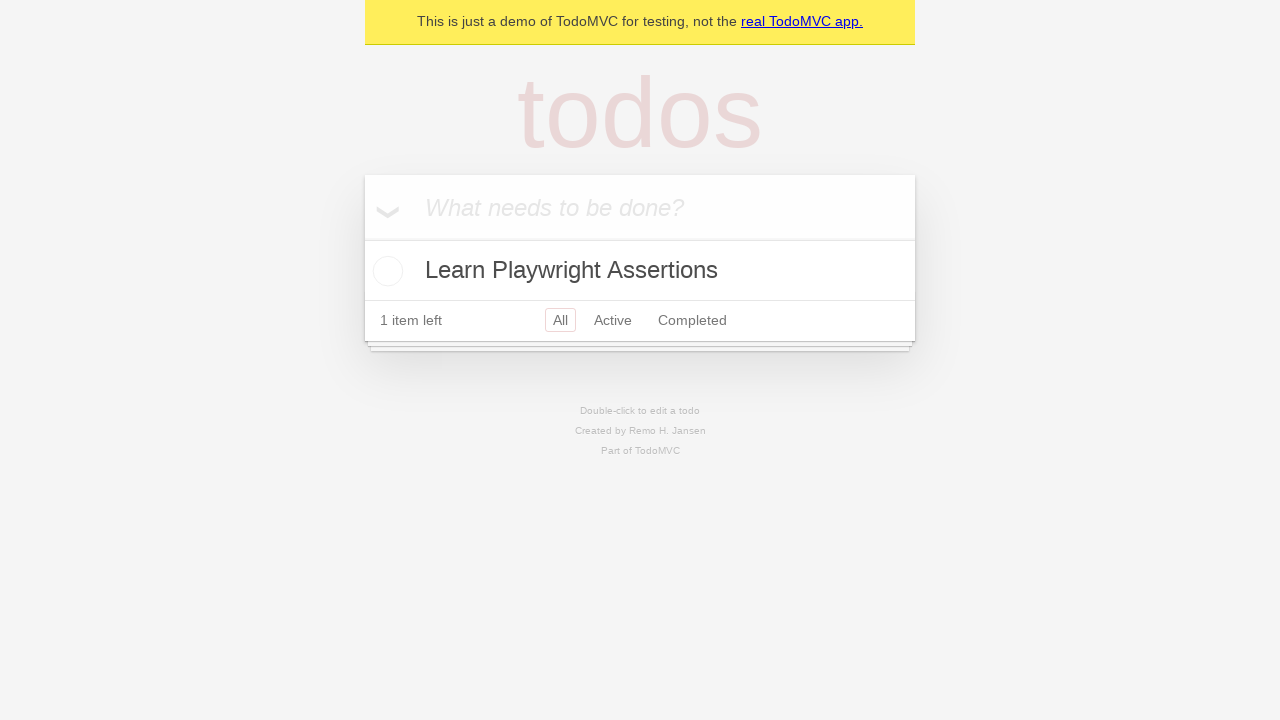

Verified exactly one todo item exists in the list
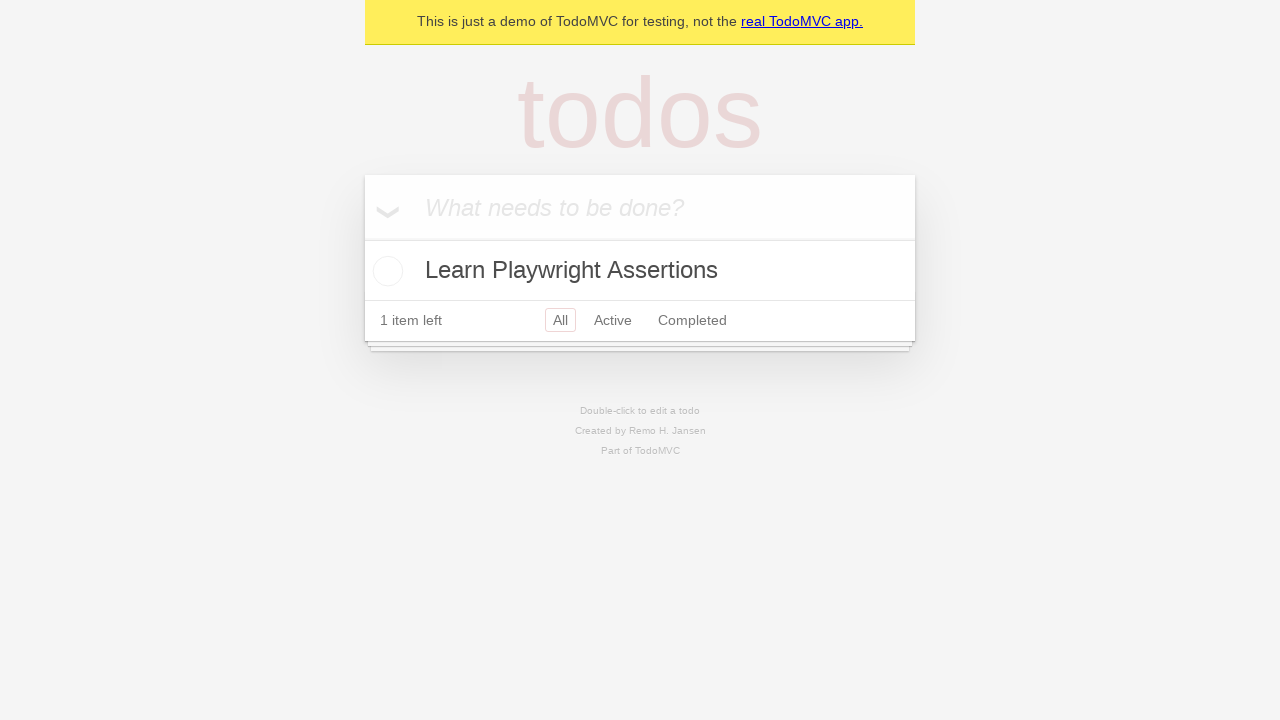

Verified the todo item text matches what was entered
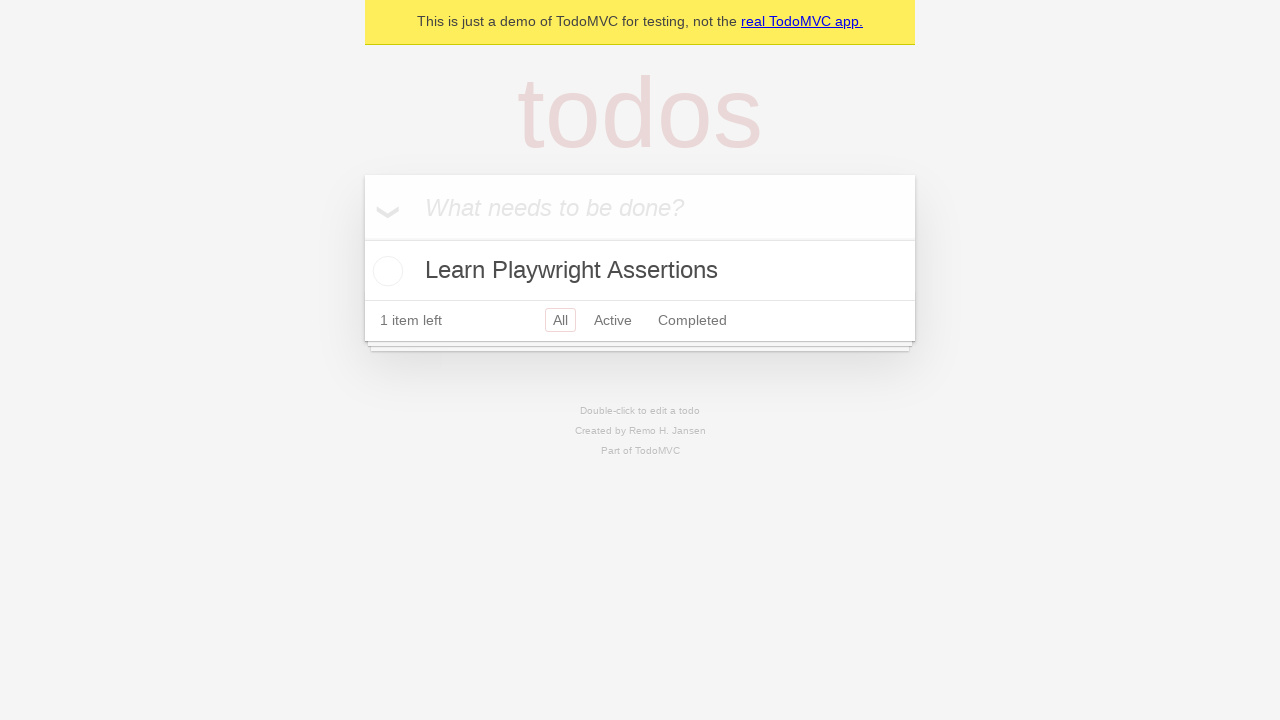

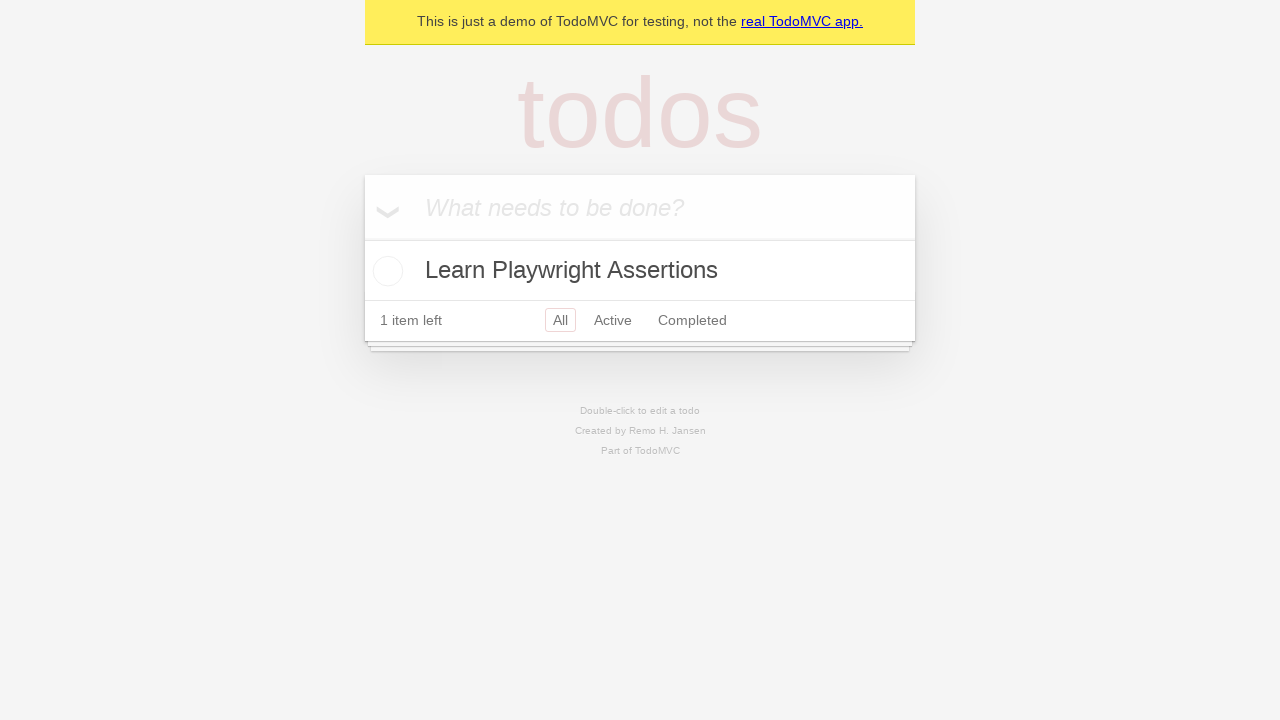